Tests search functionality using keyboard enter key

Starting URL: http://omayo.blogspot.com

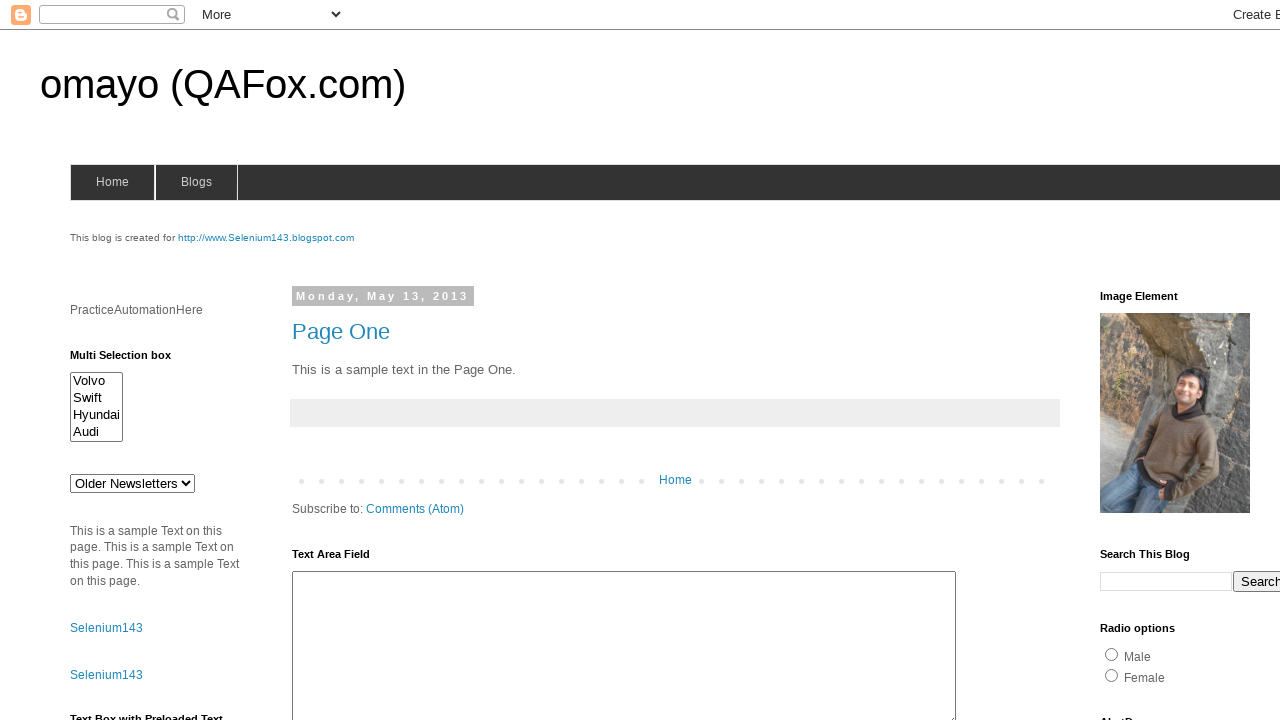

Filled search input with 'Random' on td.gsc-input > input
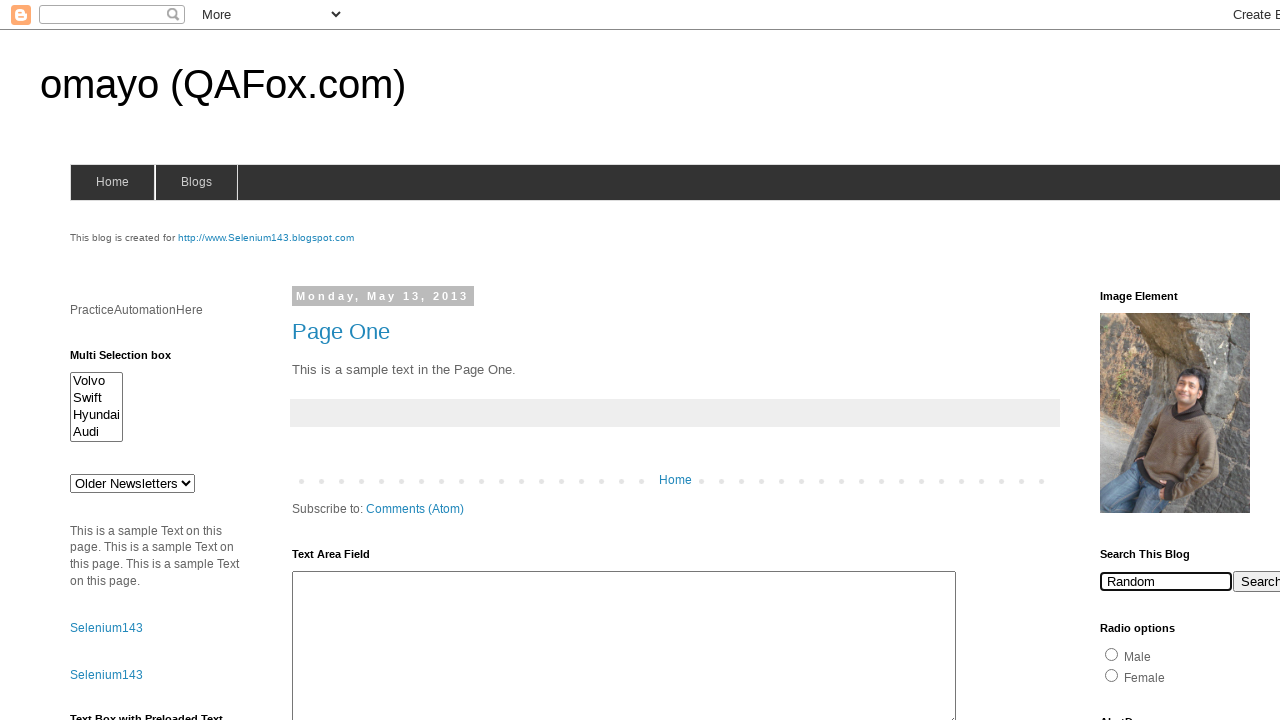

Pressed Enter key to search on td.gsc-input > input
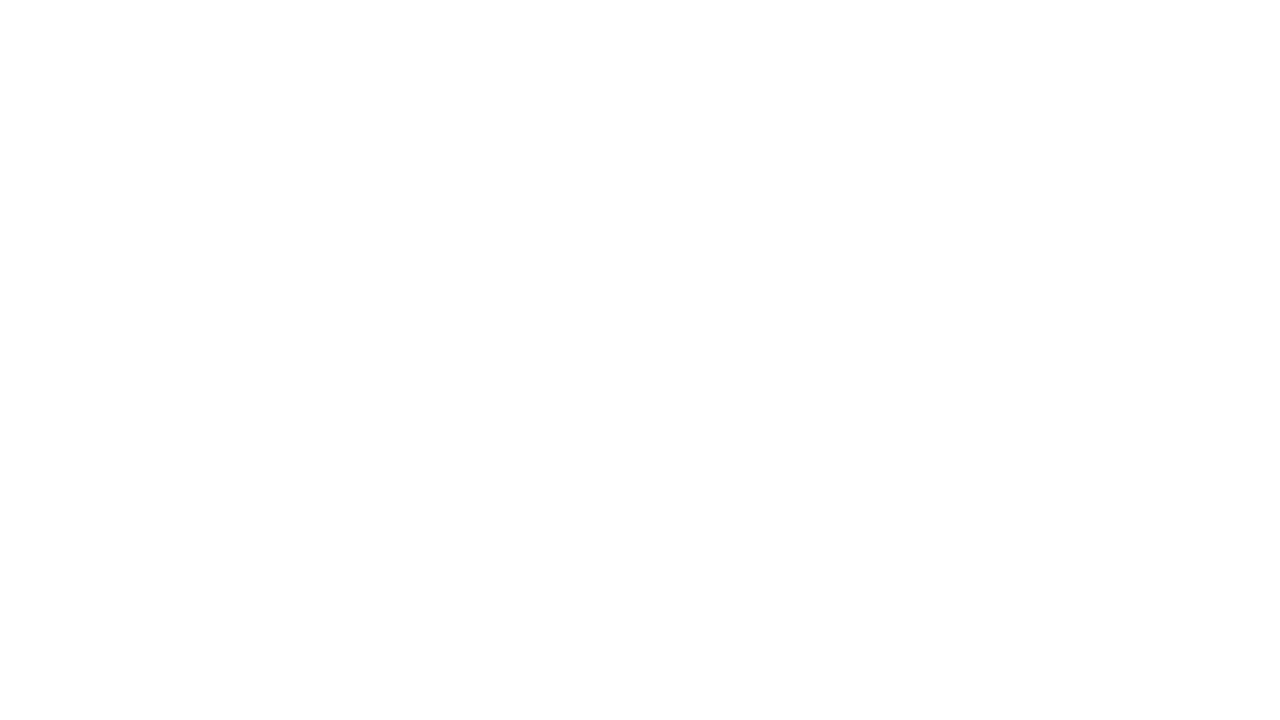

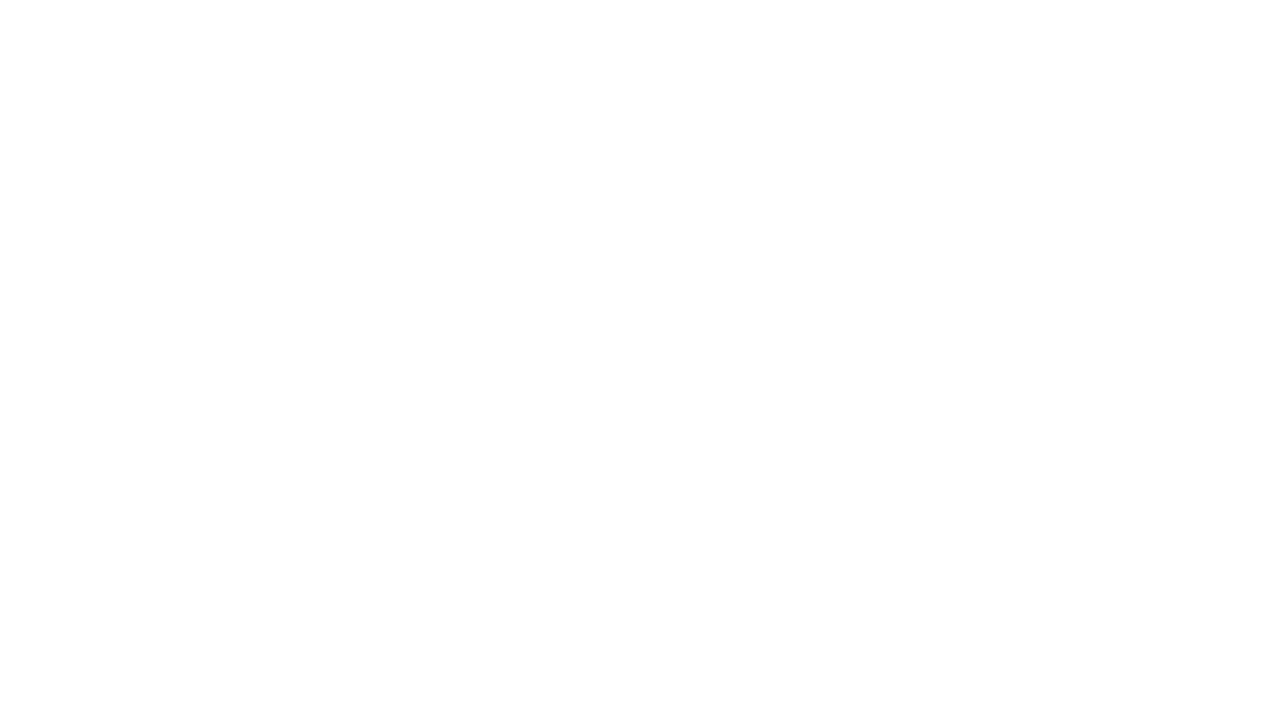